Tests e-commerce functionality by adding multiple items to cart, proceeding through checkout, selecting country, and placing an order

Starting URL: https://rahulshettyacademy.com/seleniumPractise/#

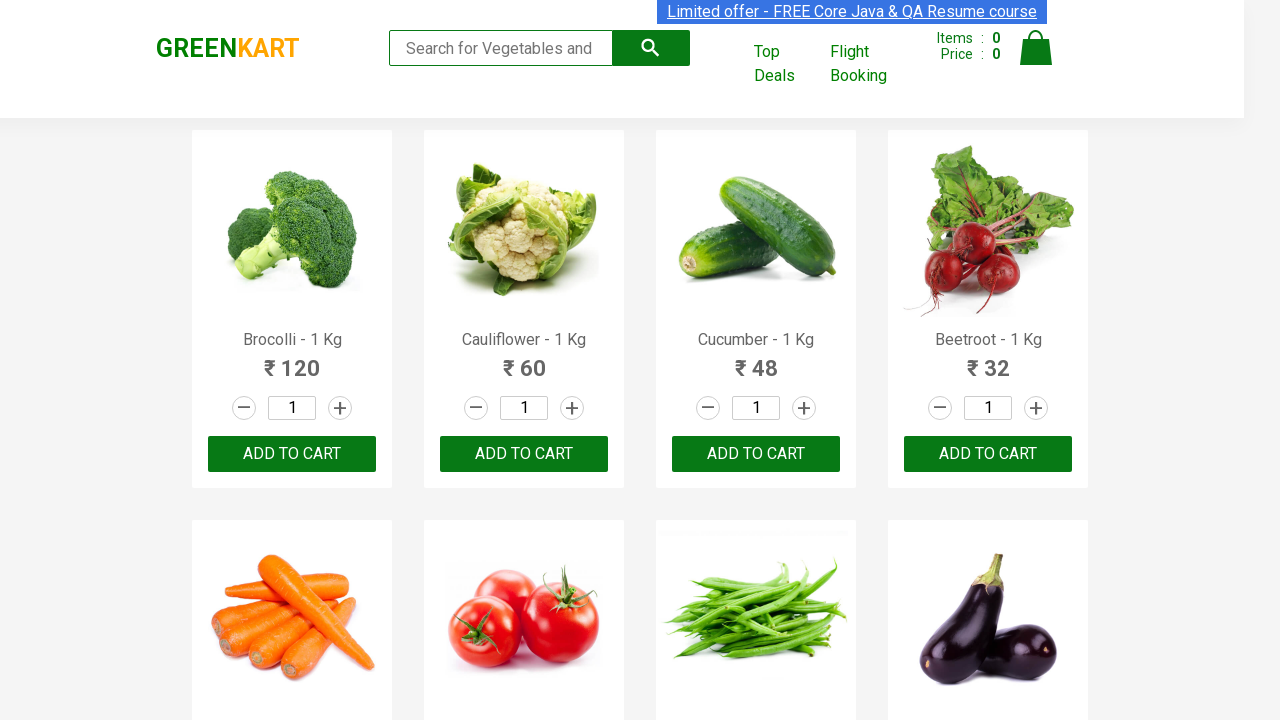

Clicked 'Add to Cart' button for item 1 at (292, 454) on //body/div[@id='root']/div[@class='container']/div[@class='products-wrapper']/di
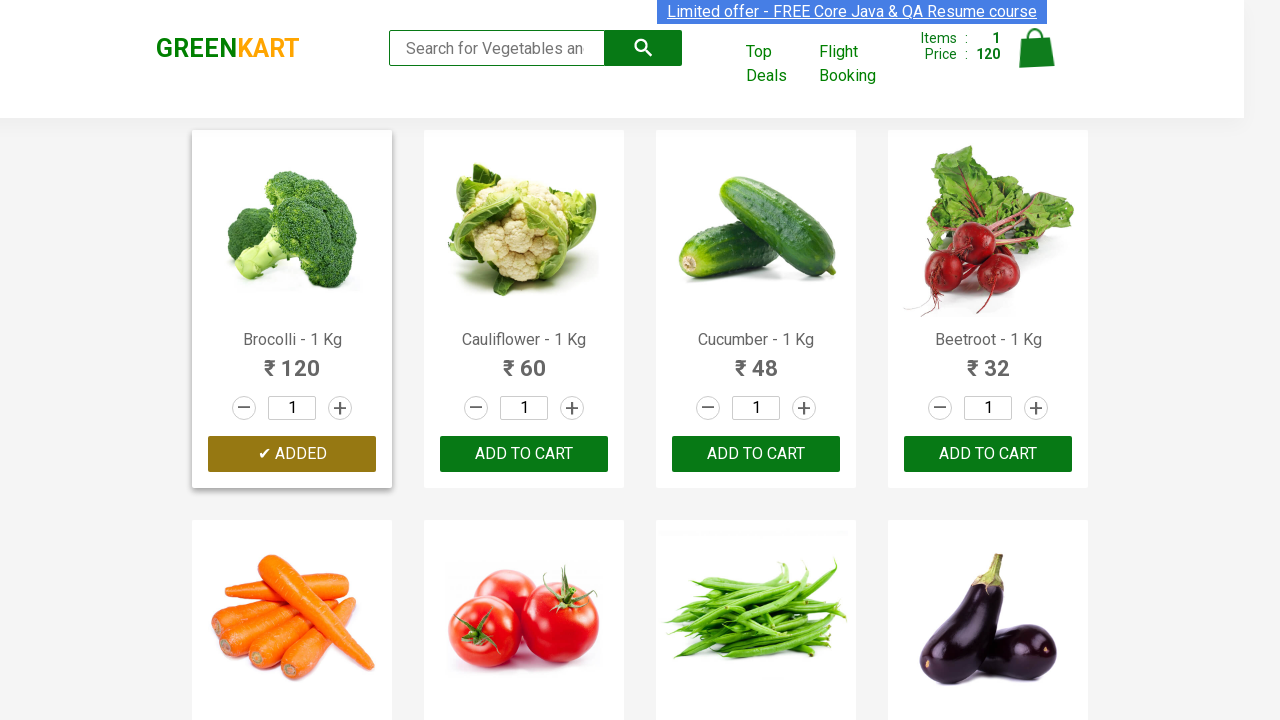

Waited 2 seconds after adding item 1 to cart
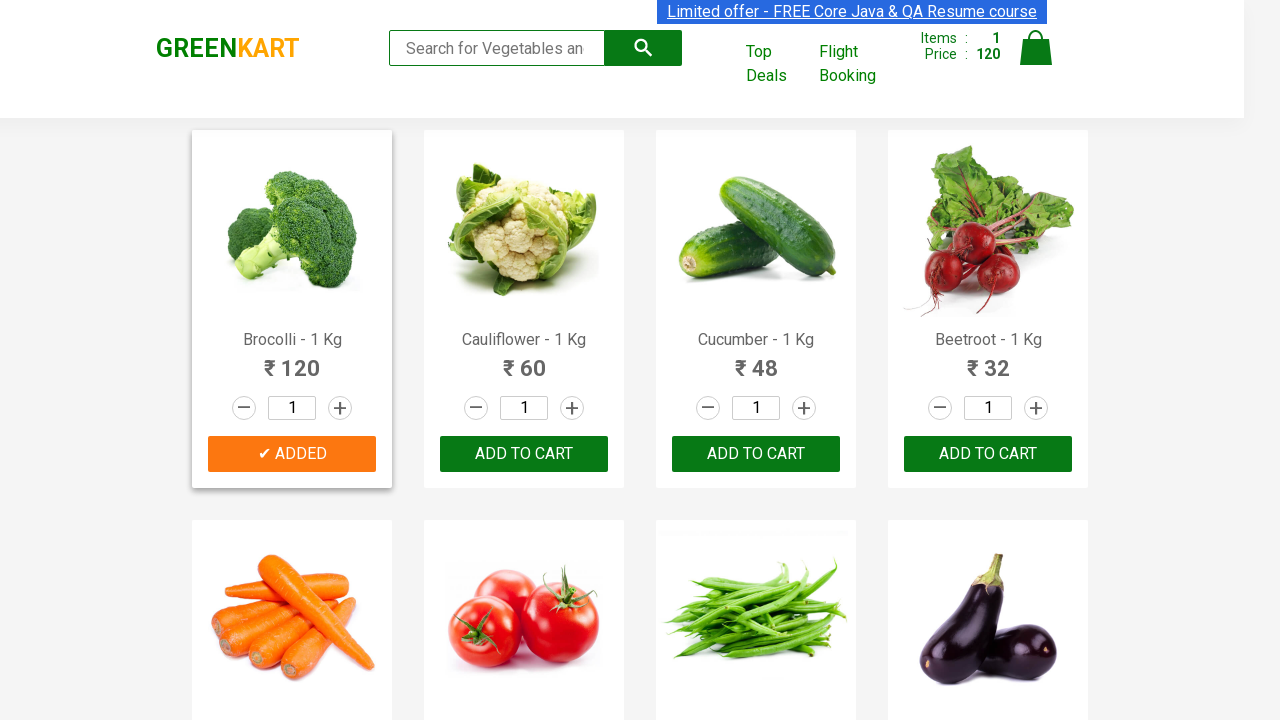

Clicked 'Add to Cart' button for item 2 at (524, 454) on //body/div[@id='root']/div[@class='container']/div[@class='products-wrapper']/di
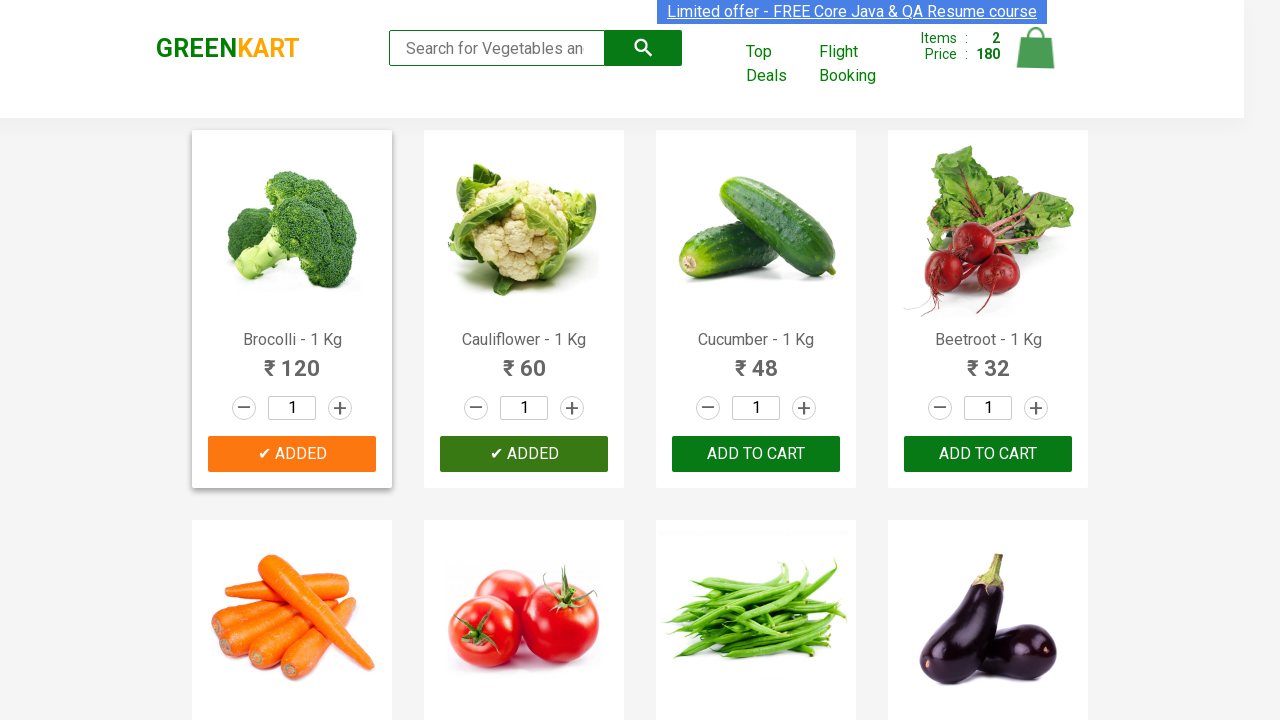

Waited 2 seconds after adding item 2 to cart
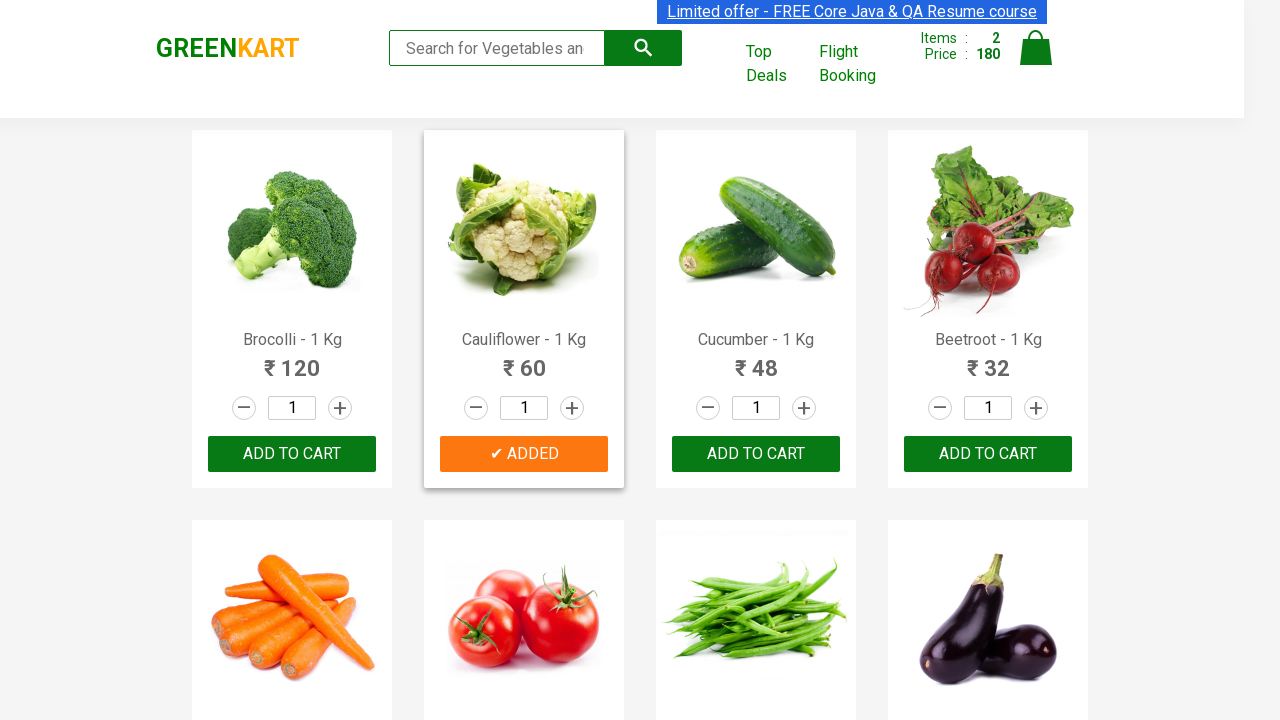

Clicked 'Add to Cart' button for item 3 at (756, 454) on //body/div[@id='root']/div[@class='container']/div[@class='products-wrapper']/di
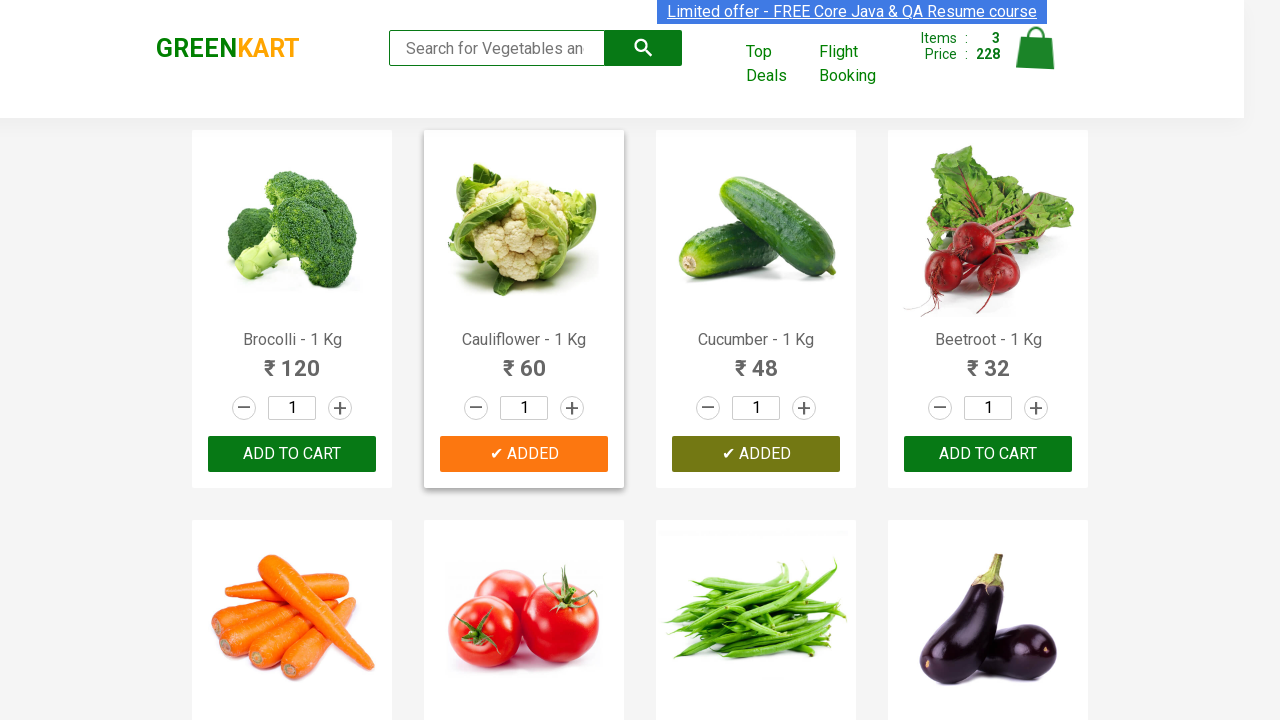

Waited 2 seconds after adding item 3 to cart
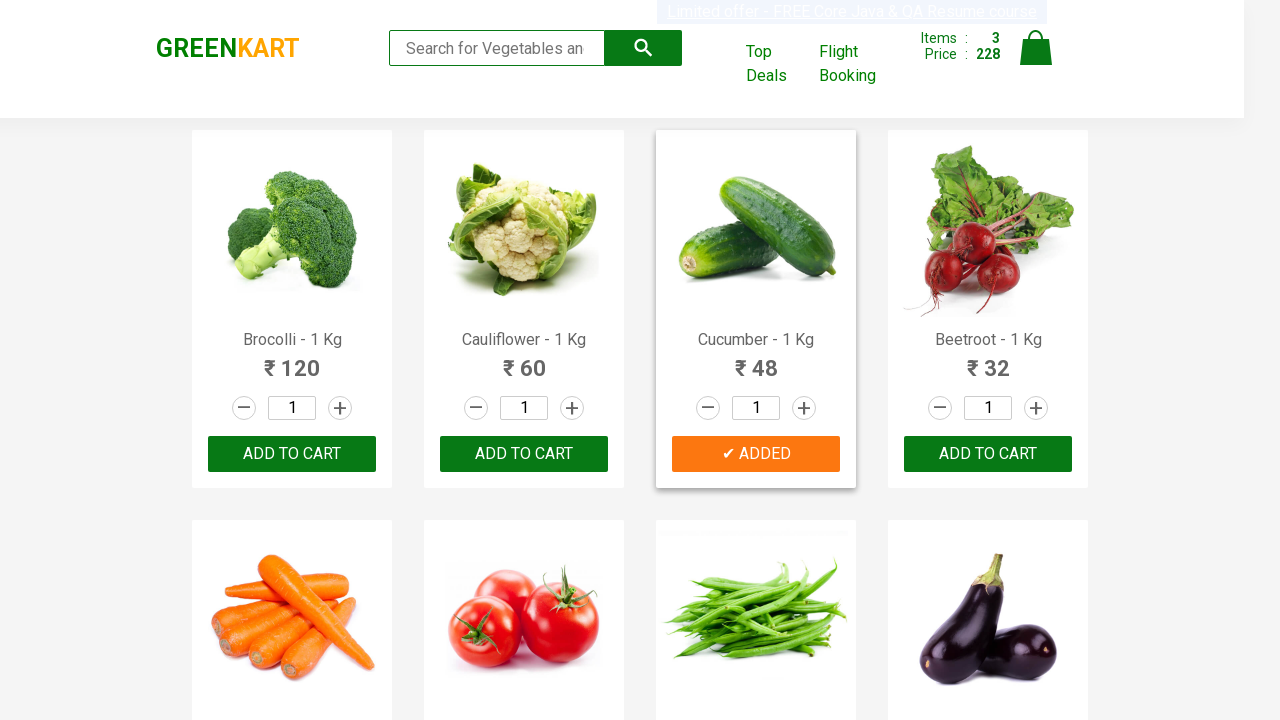

Clicked 'Add to Cart' button for item 4 at (988, 454) on //body/div[@id='root']/div[@class='container']/div[@class='products-wrapper']/di
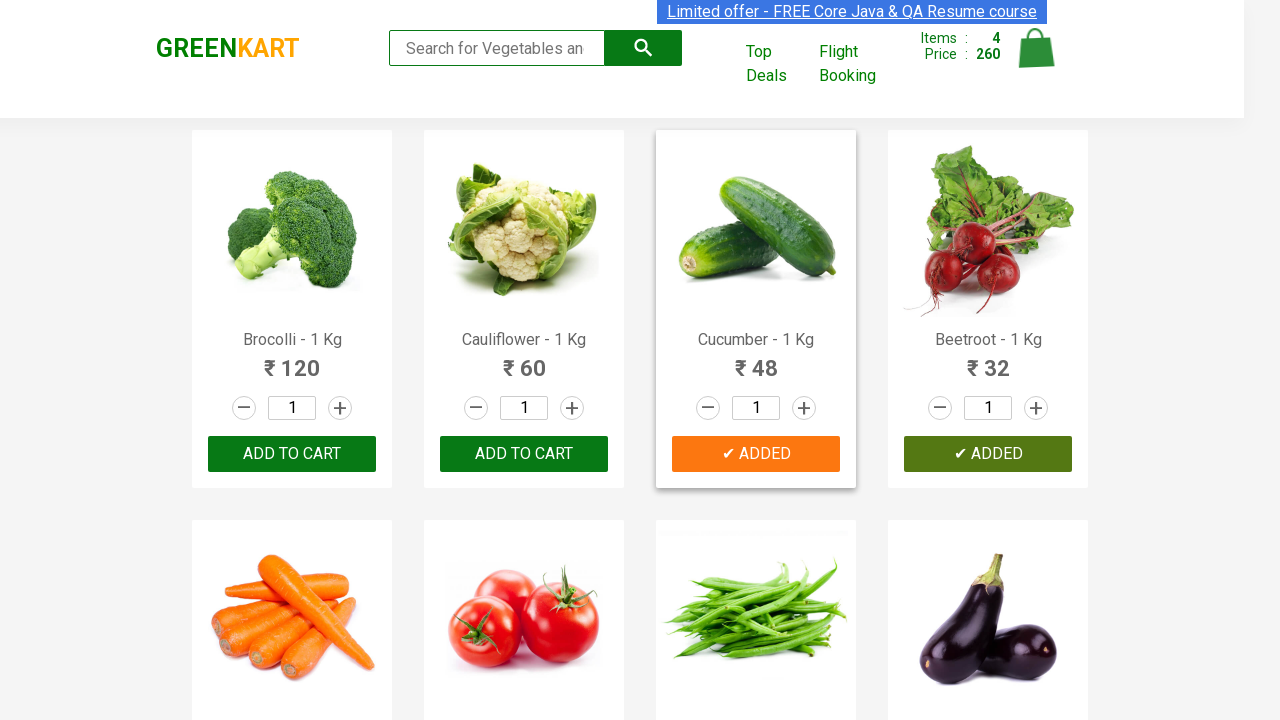

Waited 2 seconds after adding item 4 to cart
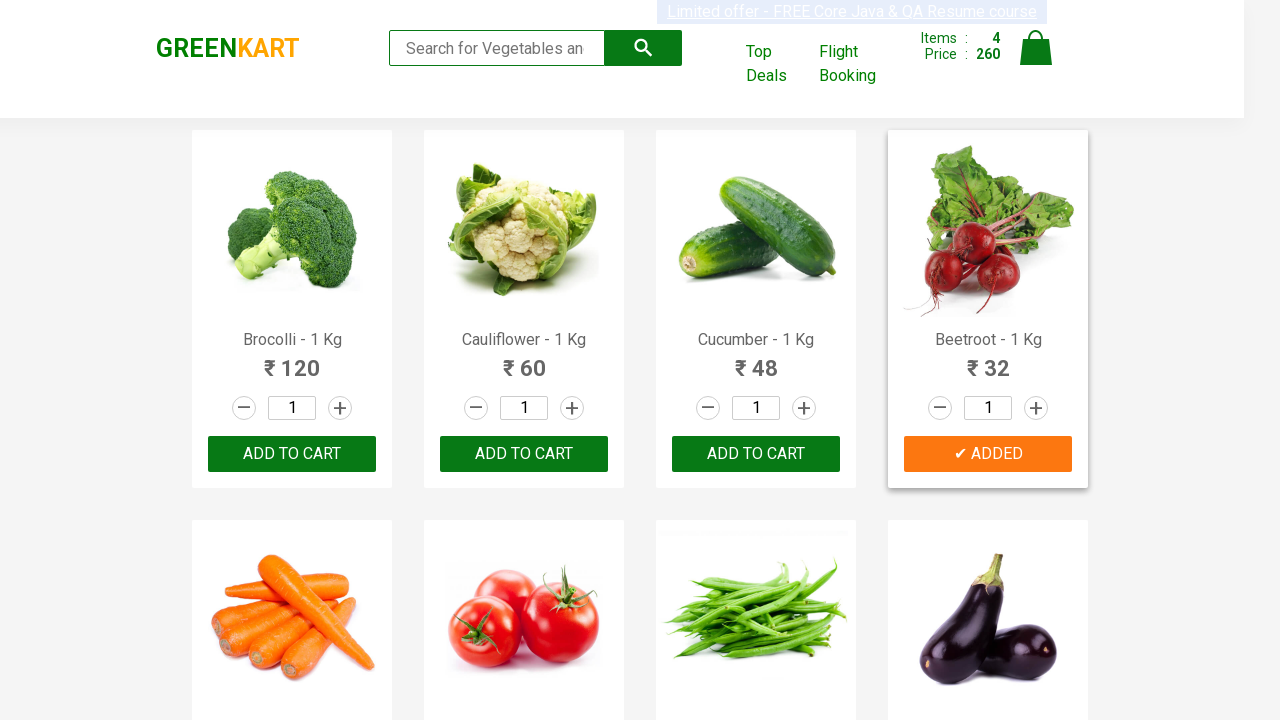

Clicked cart icon to view cart at (1036, 48) on xpath=//a[@class='cart-icon']//img[contains(@class,'')]
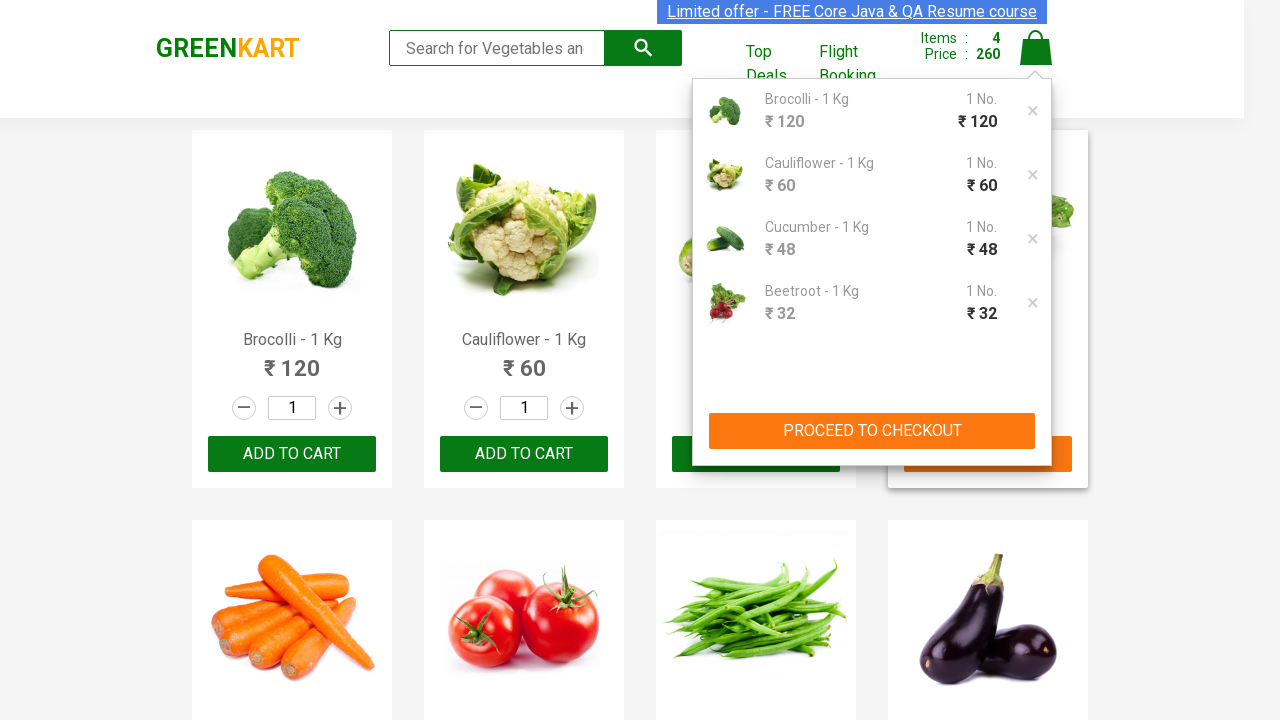

Waited 1 second for cart page to load
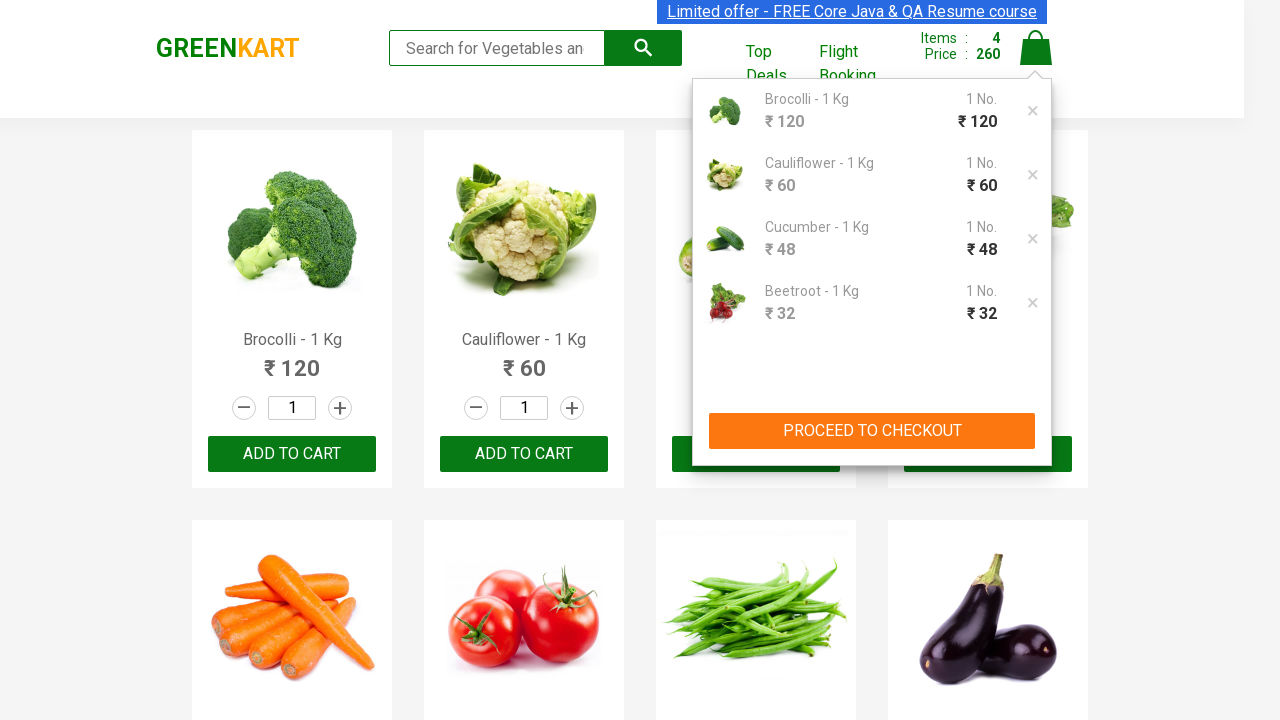

Clicked 'PROCEED TO CHECKOUT' button at (872, 431) on xpath=//button[contains(text(),'PROCEED TO CHECKOUT')]
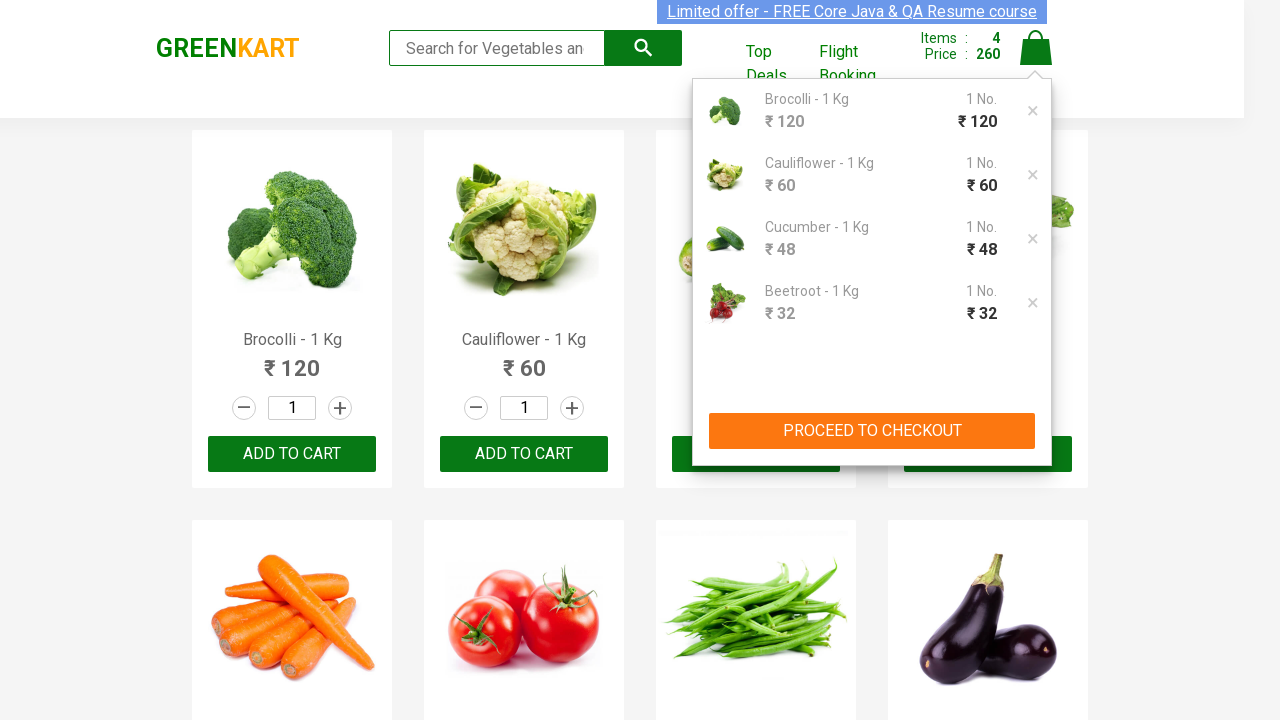

Waited 2 seconds for checkout page to load
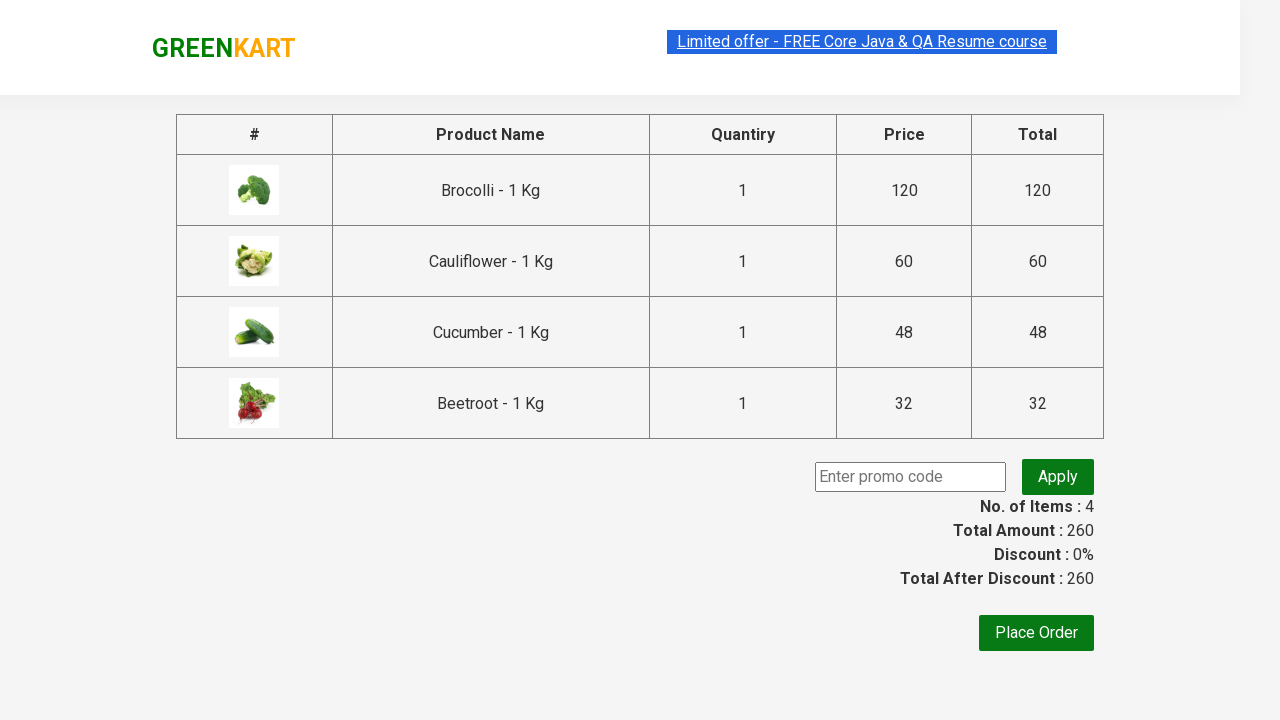

Clicked 'Place Order' button at (1036, 633) on xpath=//button[contains(text(),'Place Order')]
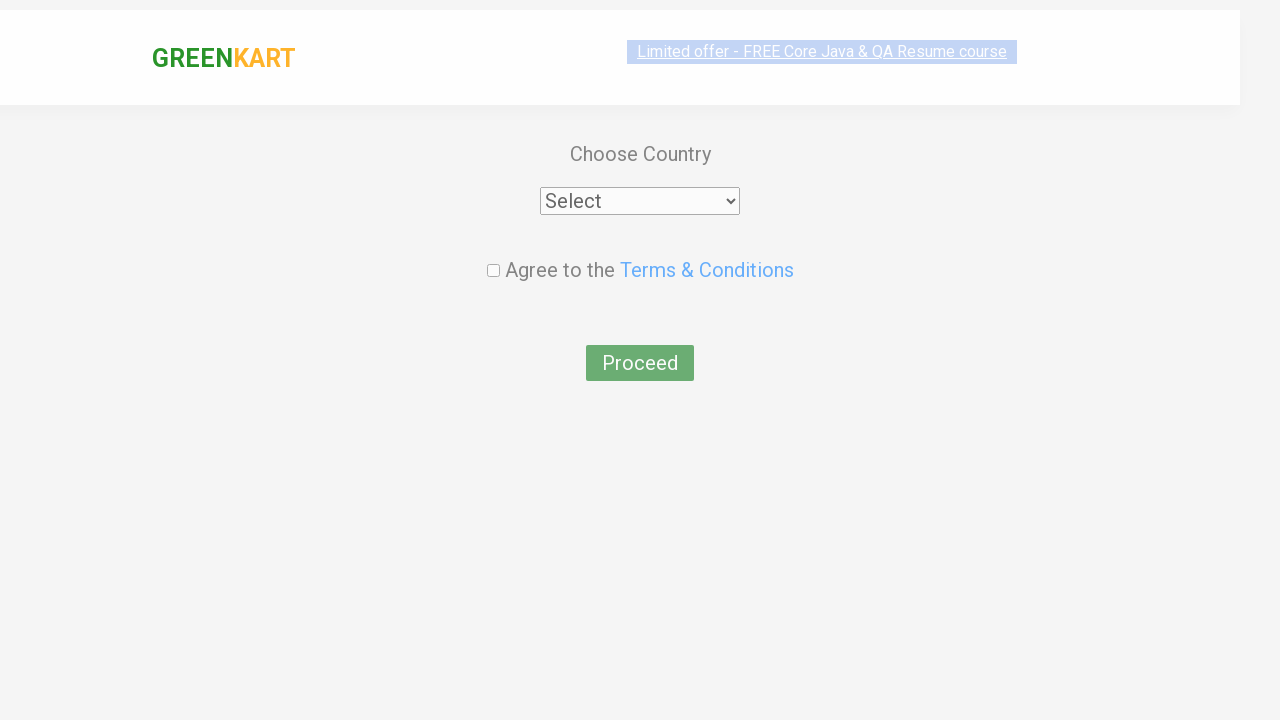

Waited 2 seconds after clicking Place Order
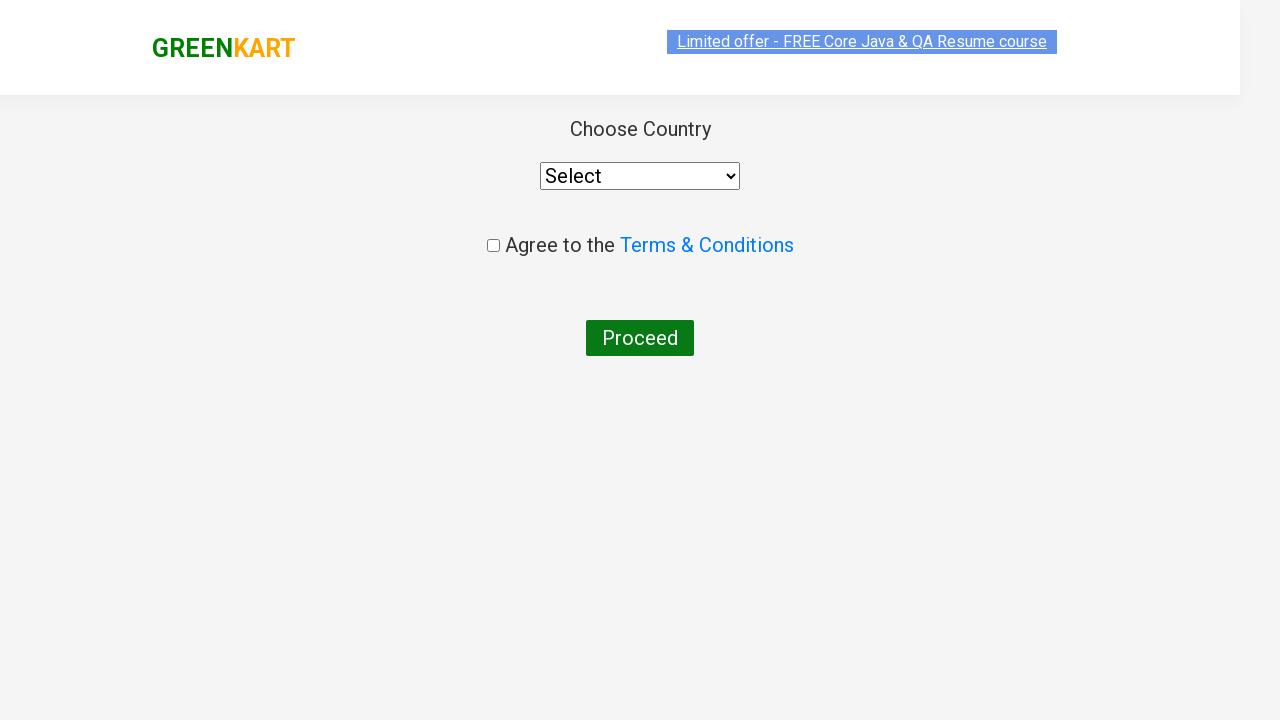

Selected country from dropdown (index 4) on //select[@style='width: 200px;']
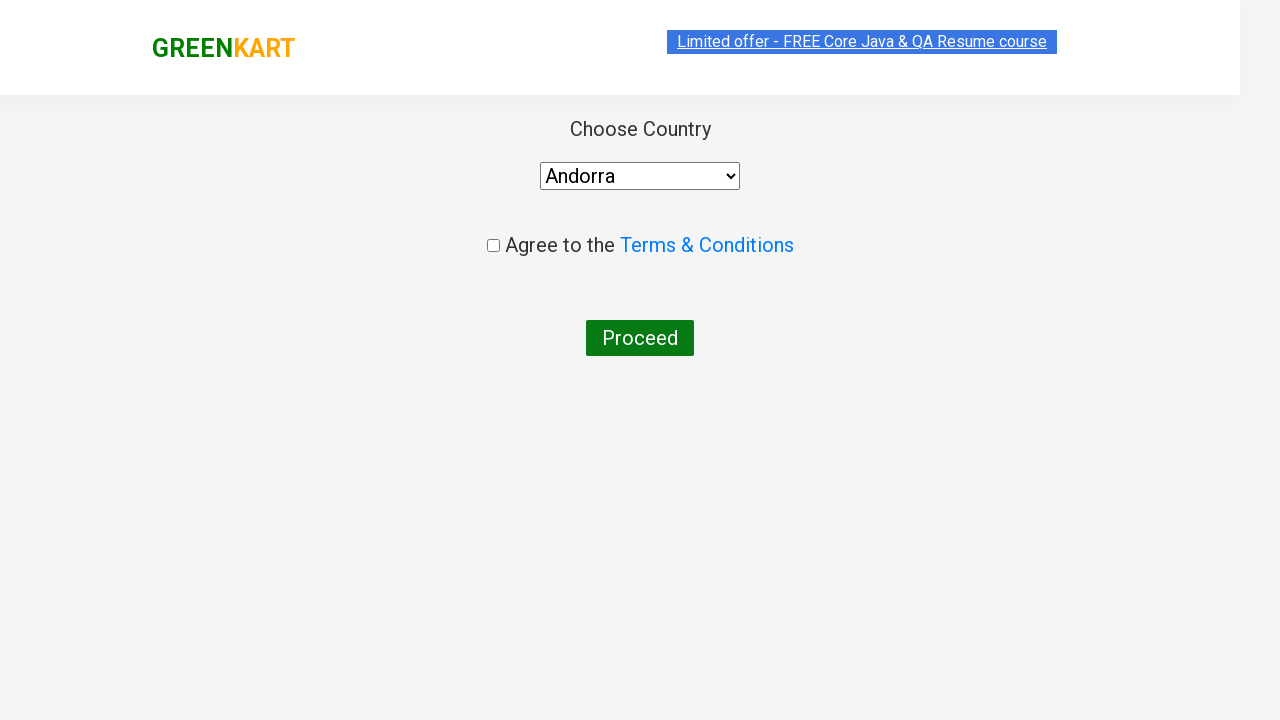

Waited 3 seconds for country selection to process
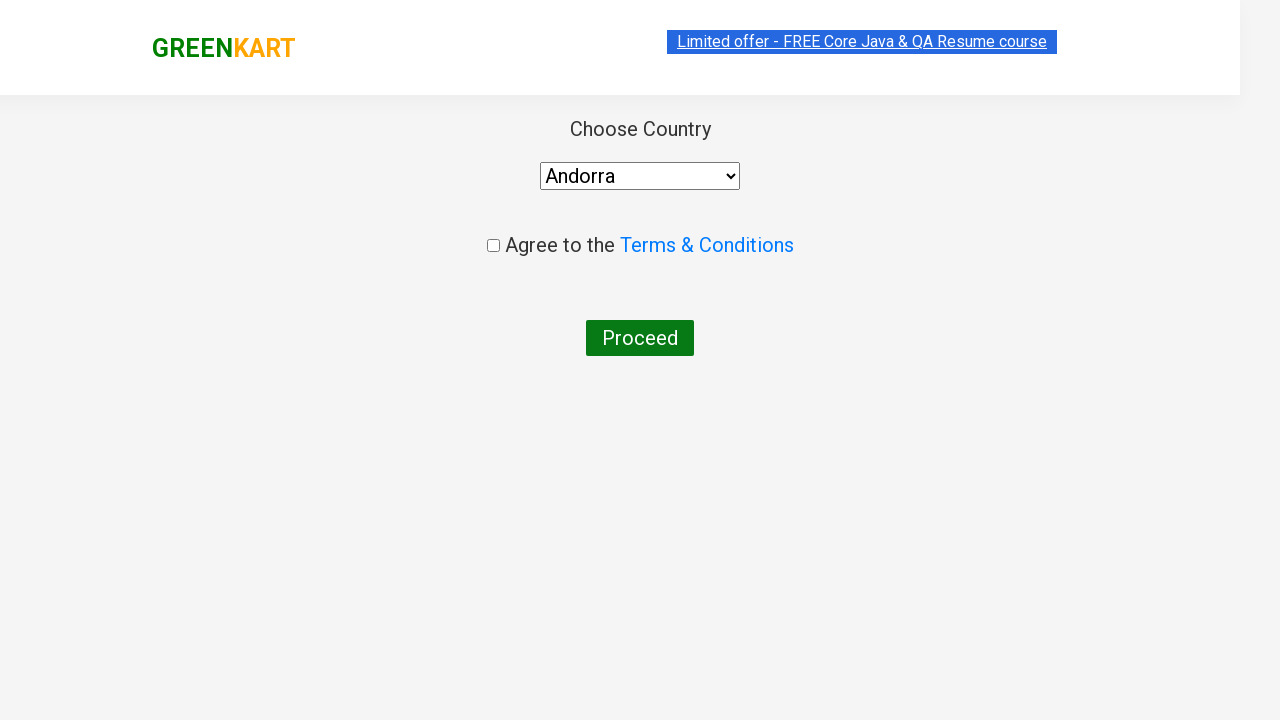

Checked the agreement checkbox at (493, 246) on xpath=//input[@type='checkbox']
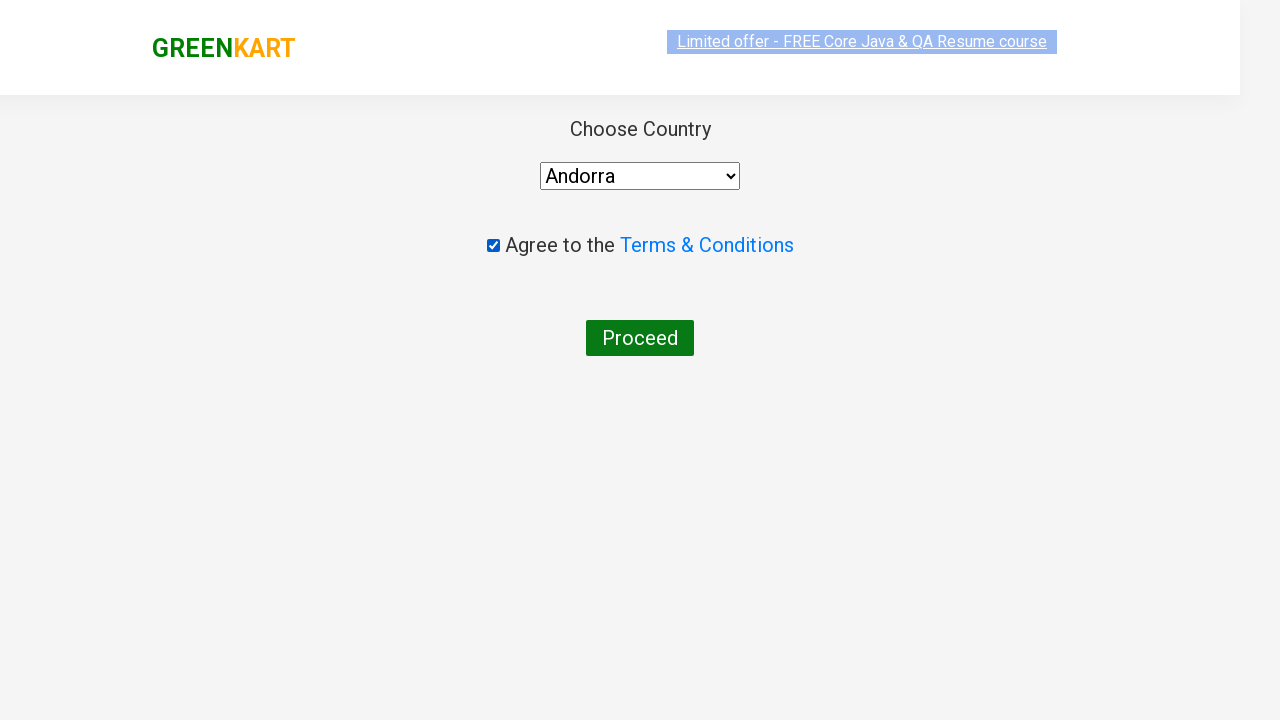

Clicked 'Proceed' button to complete order at (640, 338) on xpath=//button[contains(text(),'Proceed')]
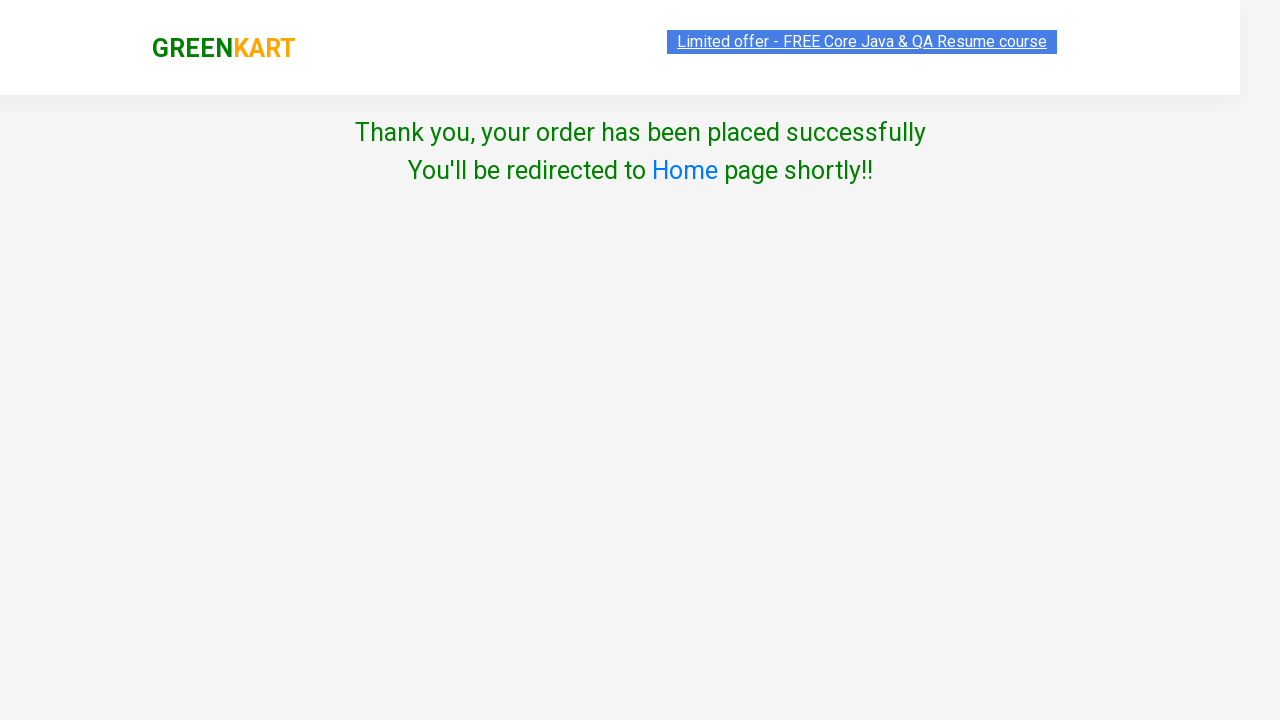

Waited 2 seconds for order completion
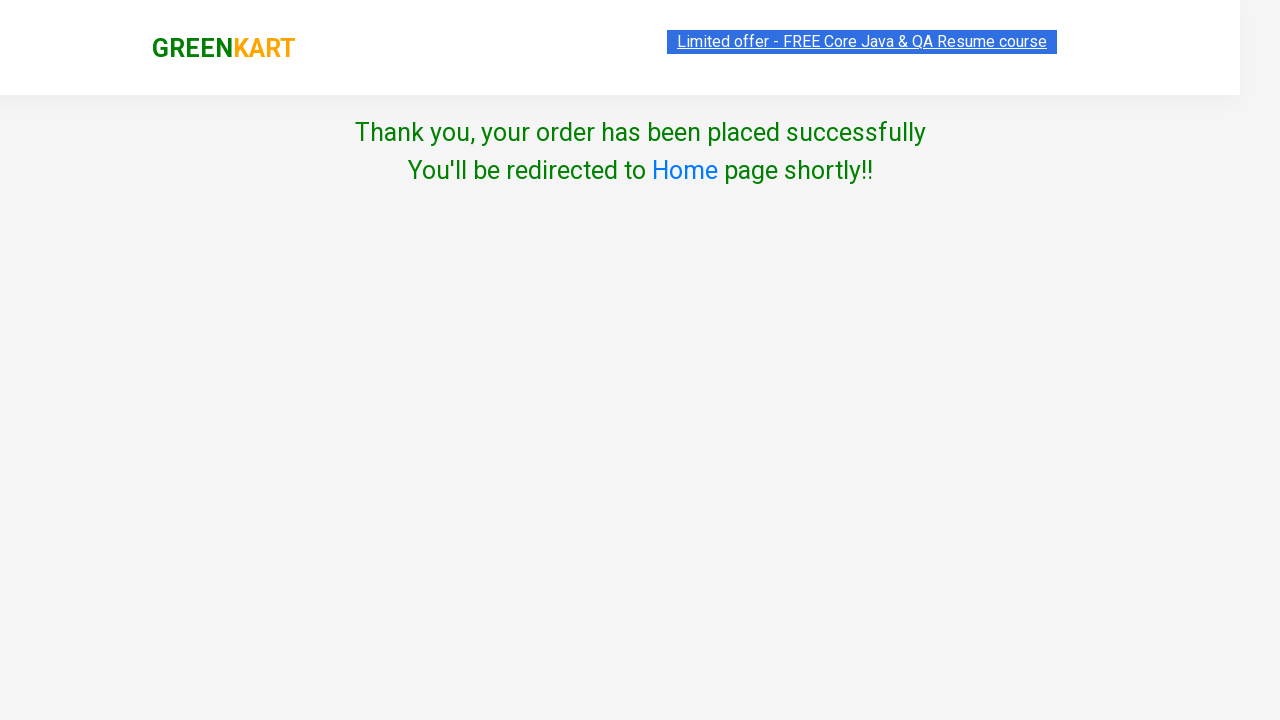

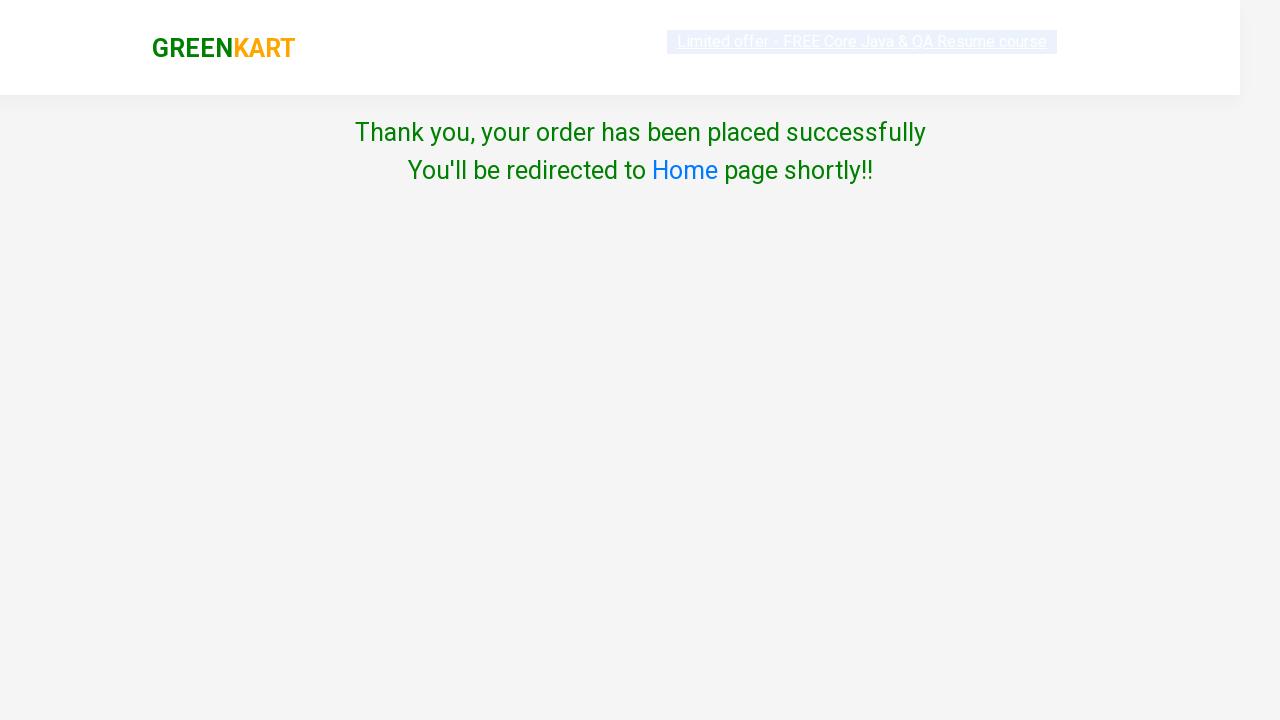